Tests complete checkout flow: searches for products, adds to cart, proceeds through checkout, selects country, and completes order

Starting URL: https://rahulshettyacademy.com/seleniumPractise/#/

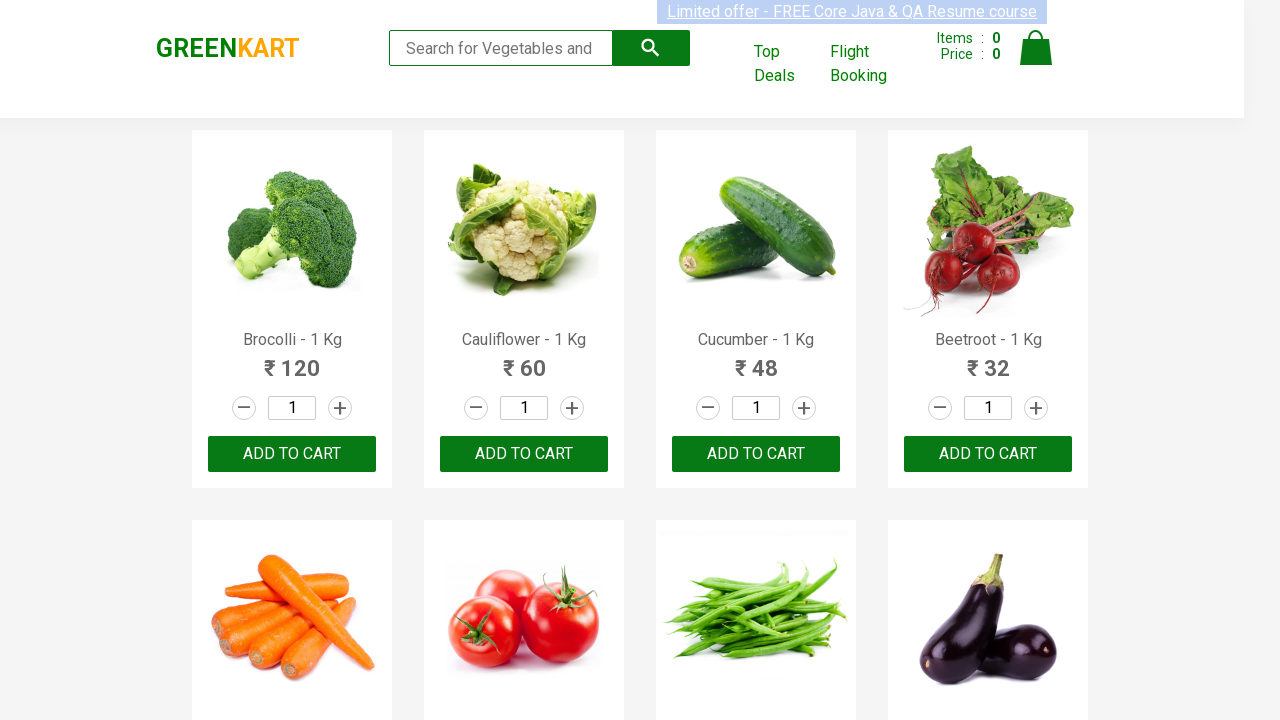

Filled search field with 'ca' to find products on .search-keyword
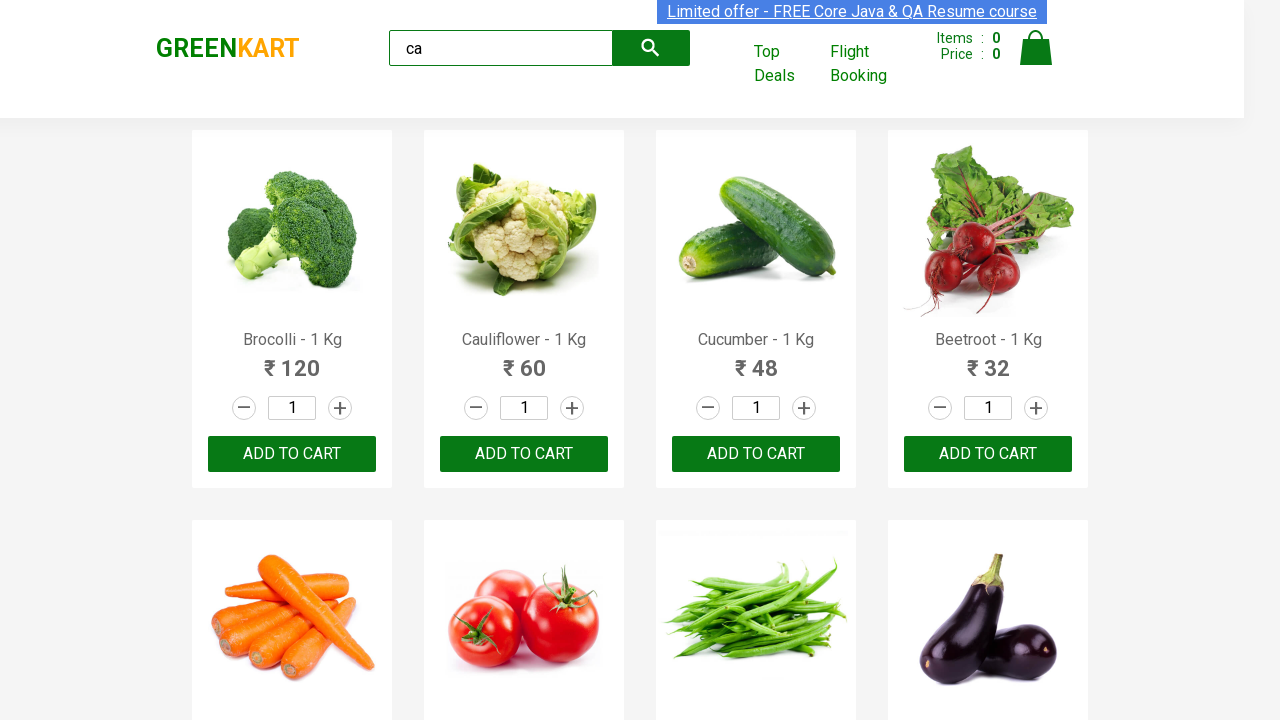

Waited for products to load
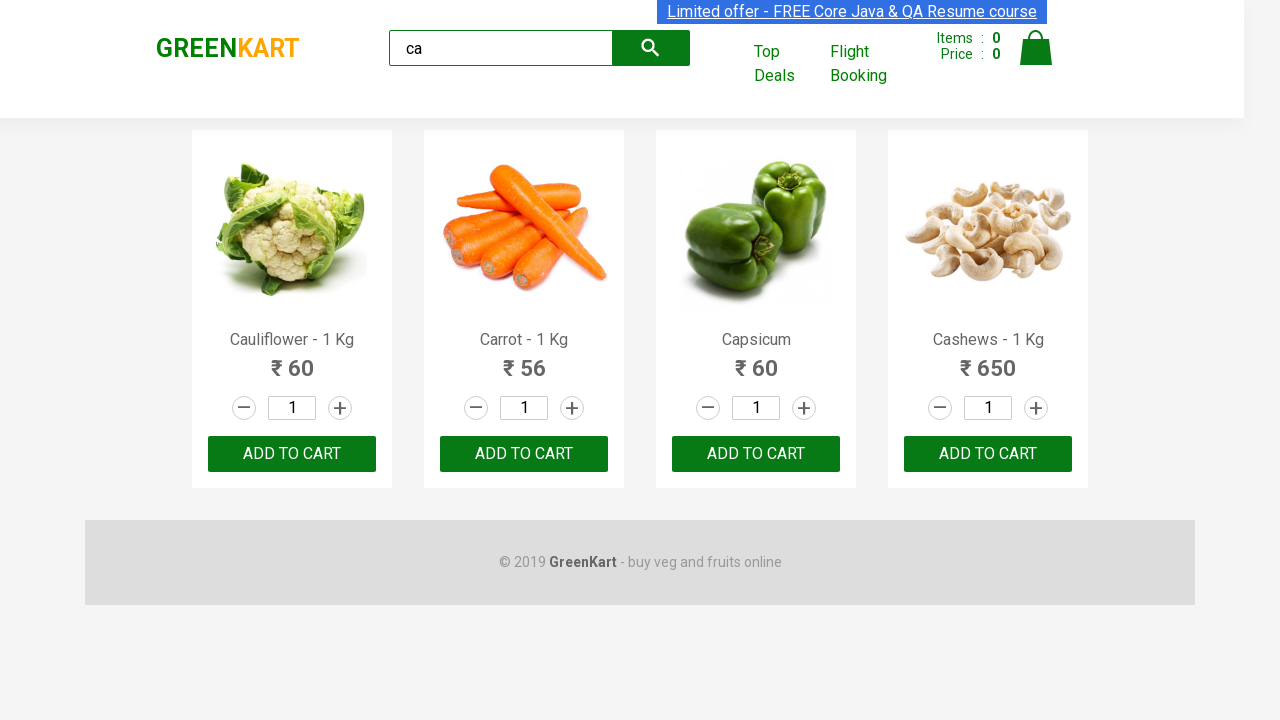

Added first product to cart at (292, 454) on .products .product >> nth=0 >> text=ADD TO CART
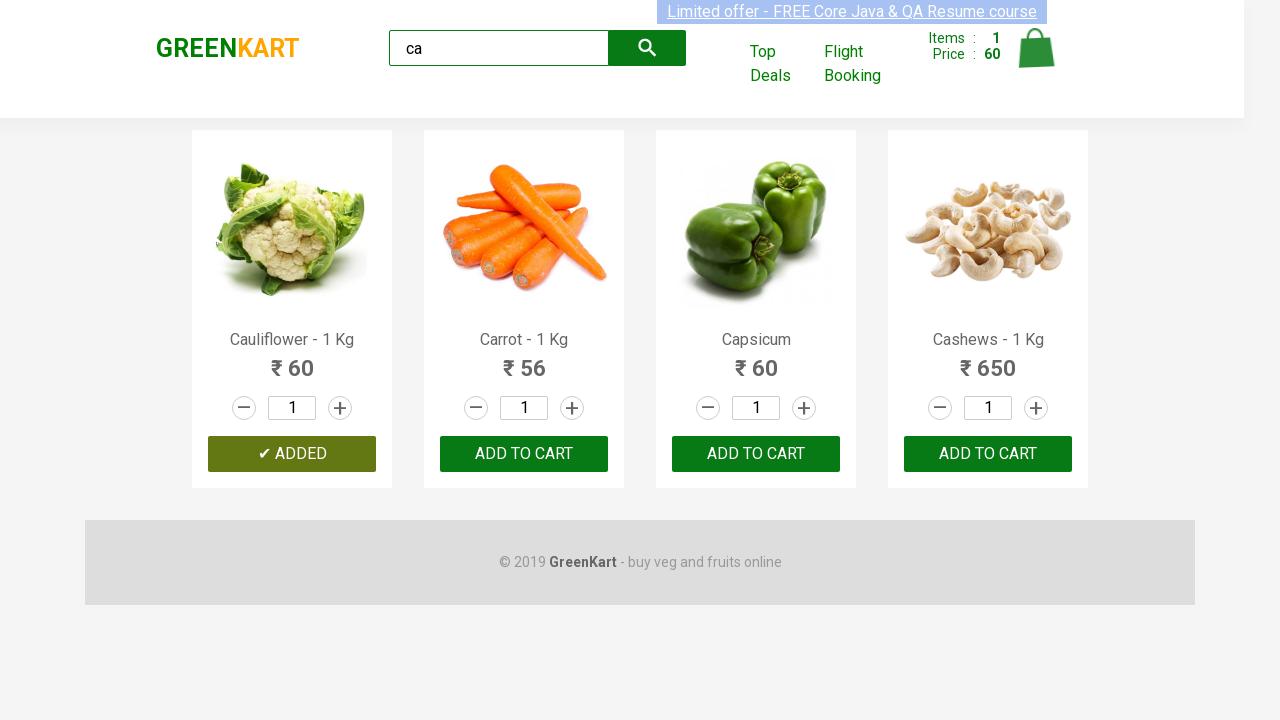

Clicked cart icon to view cart at (1036, 59) on .cart-icon
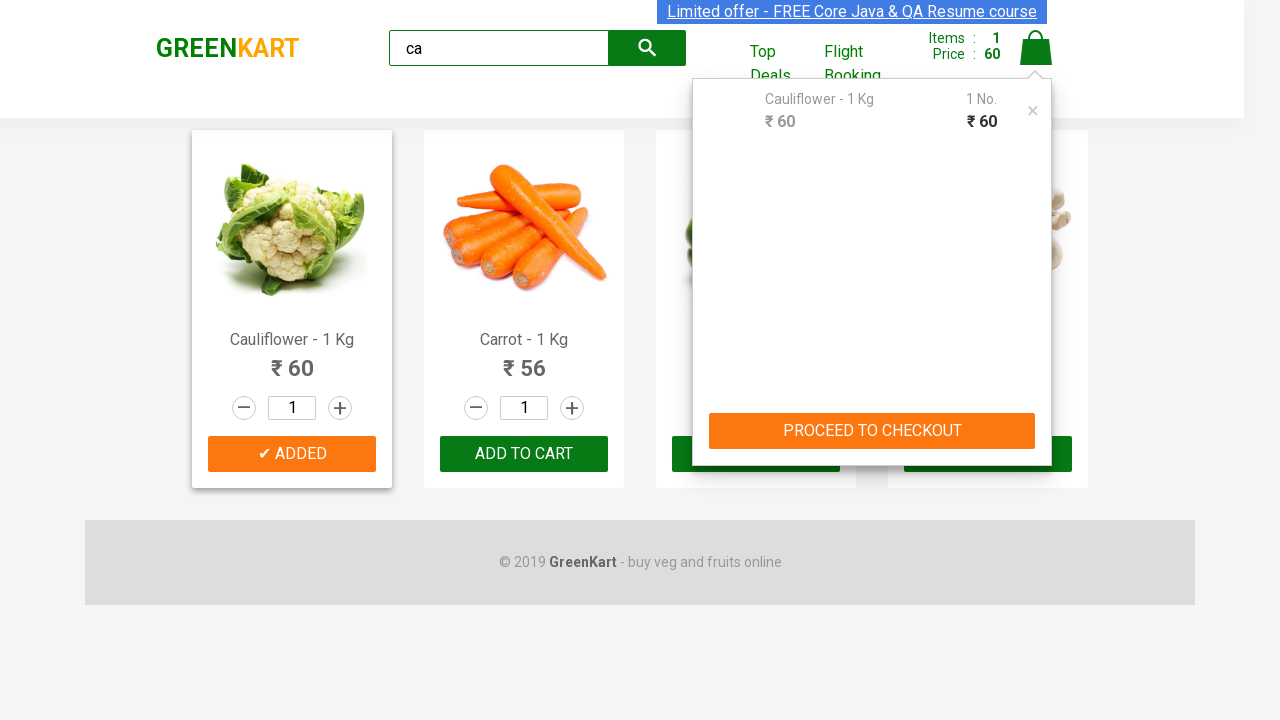

Clicked PROCEED TO CHECKOUT button at (872, 431) on .action-block >> text=PROCEED TO CHECKOUT
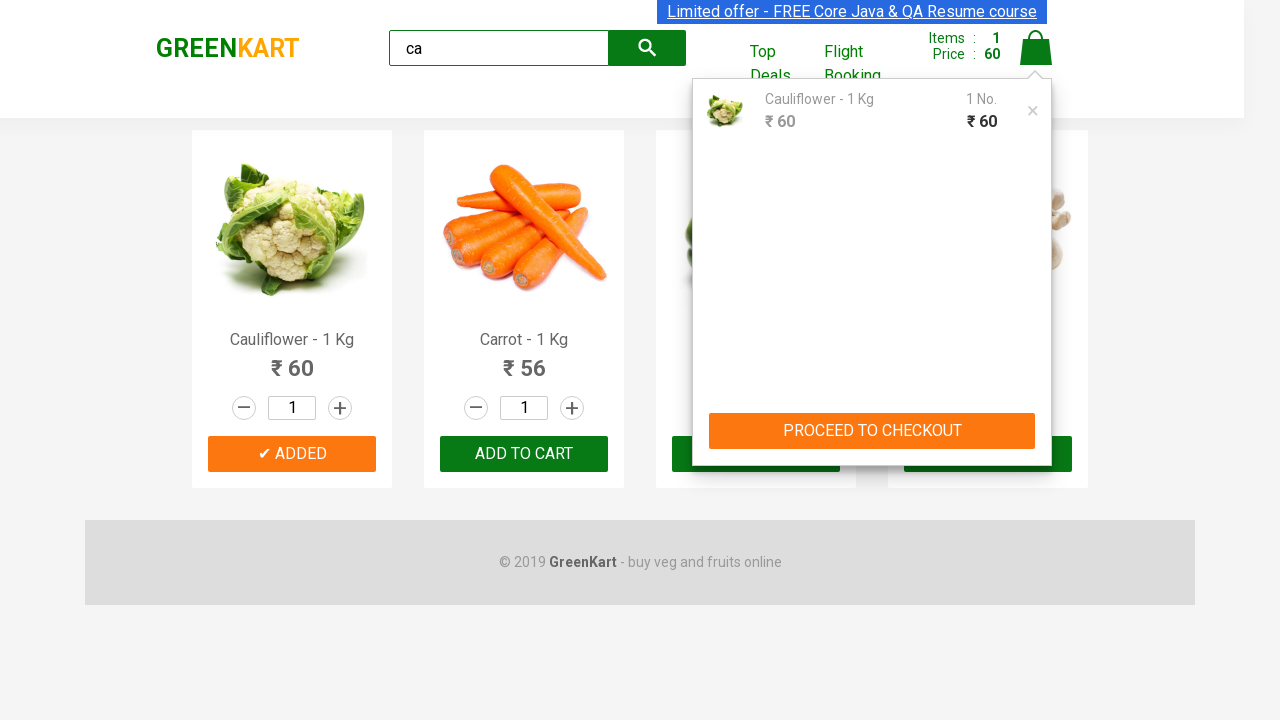

Clicked Place Order button at (1036, 420) on text=Place Order
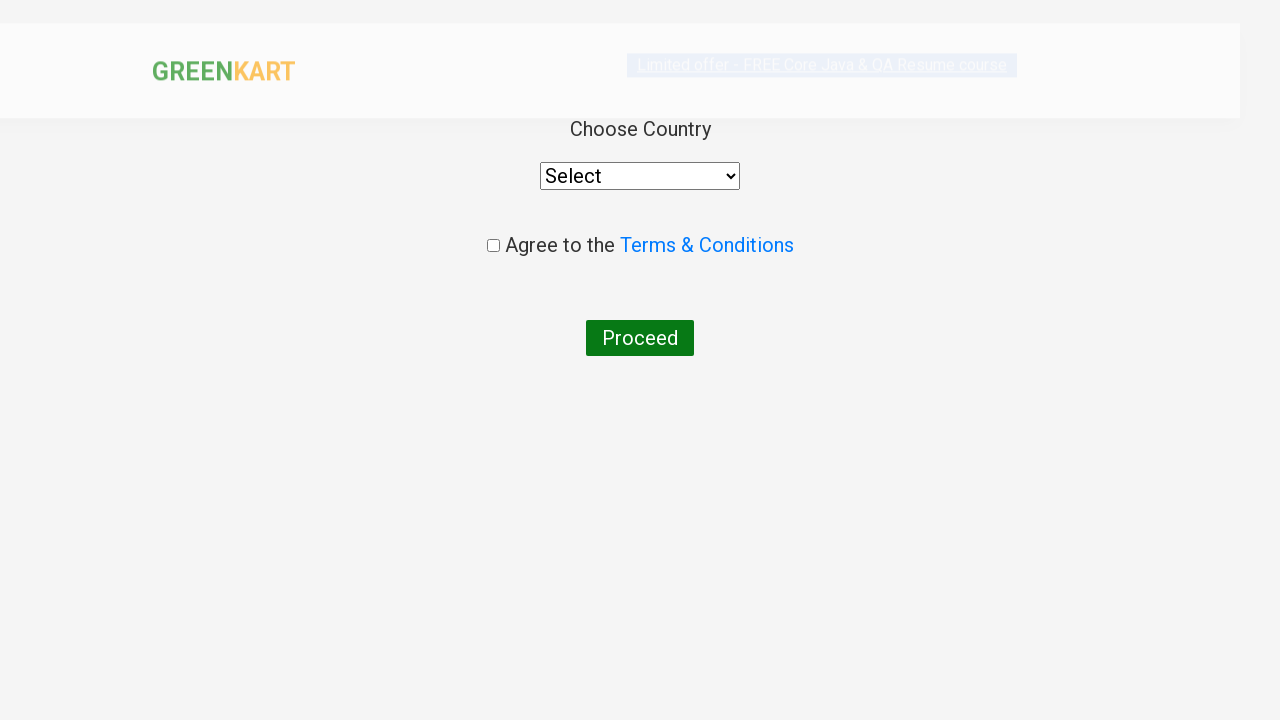

Clicked country selector dropdown at (640, 176) on .wrapperTwo > div
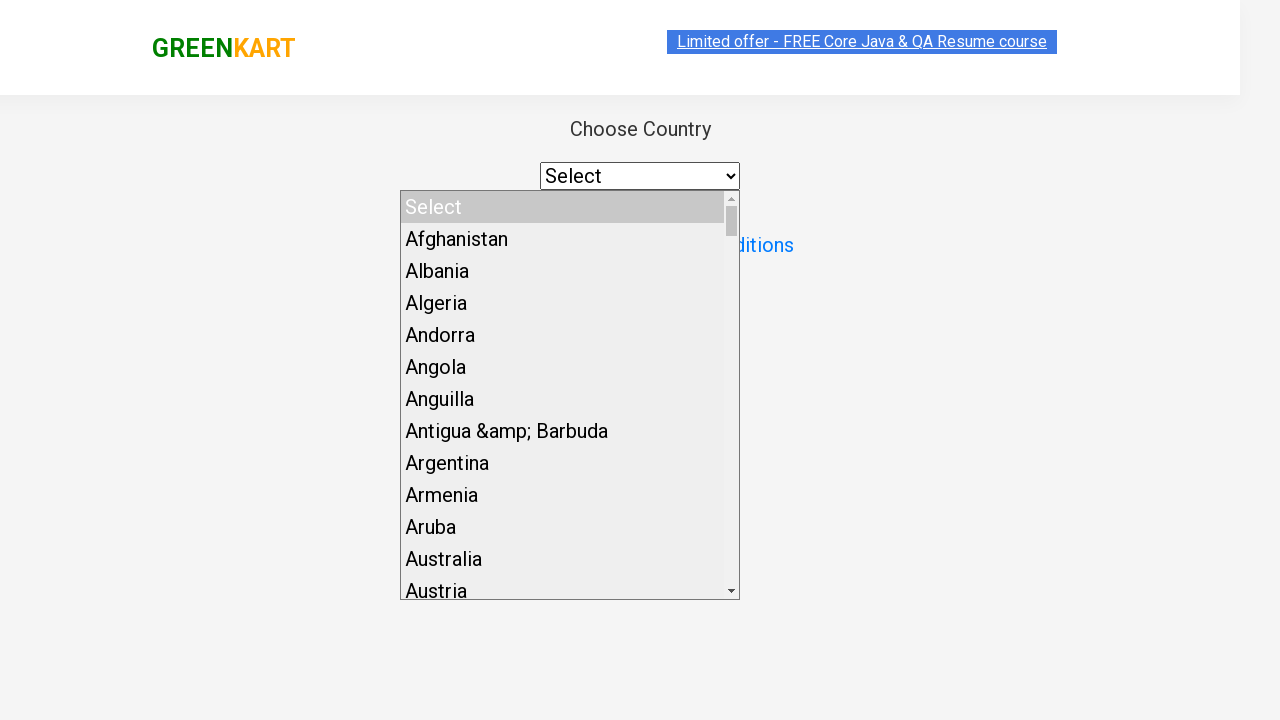

Selected Bangladesh from country dropdown on select
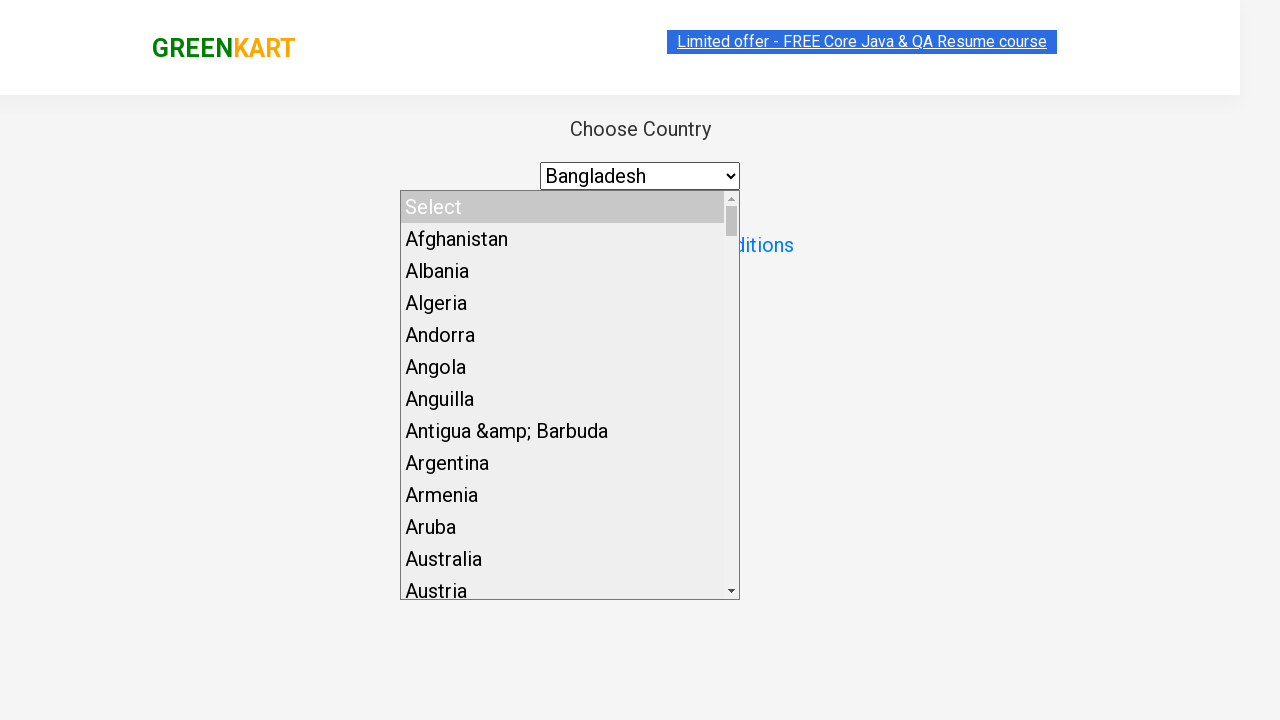

Checked terms and conditions checkbox at (493, 246) on input[type='checkbox']
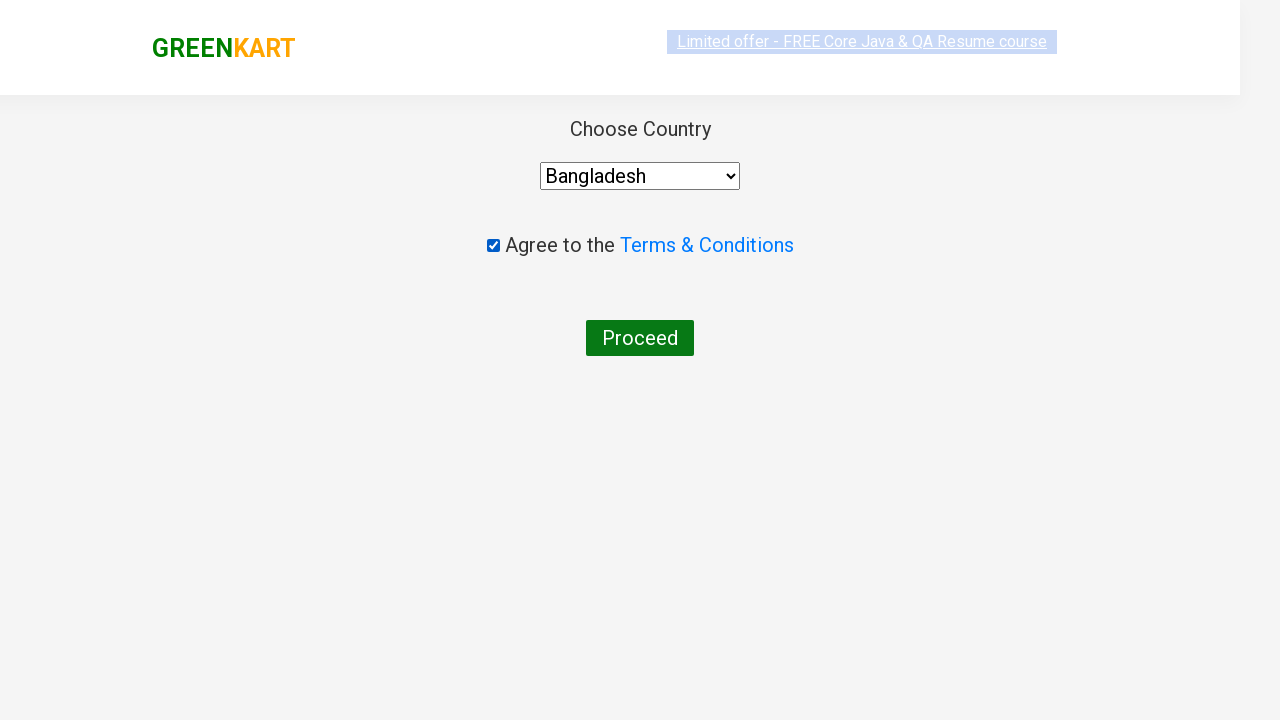

Clicked Proceed button to complete order at (640, 338) on text=Proceed
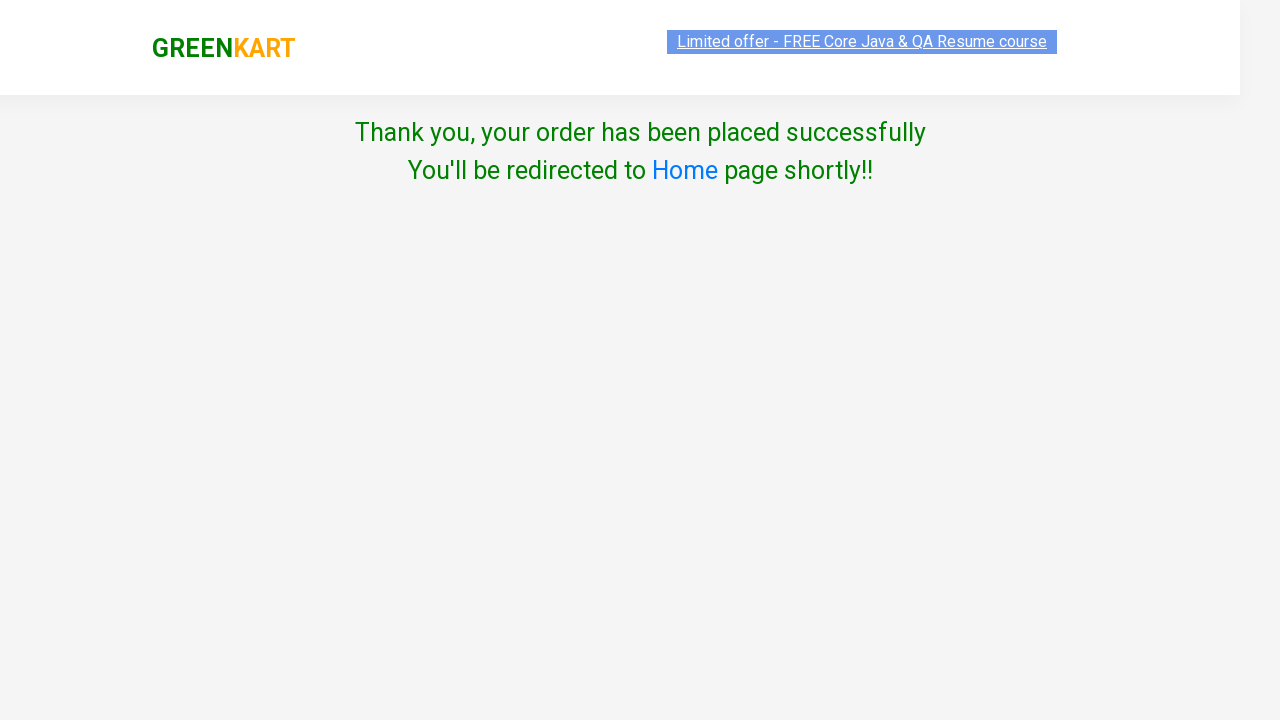

Waited for order processing to complete
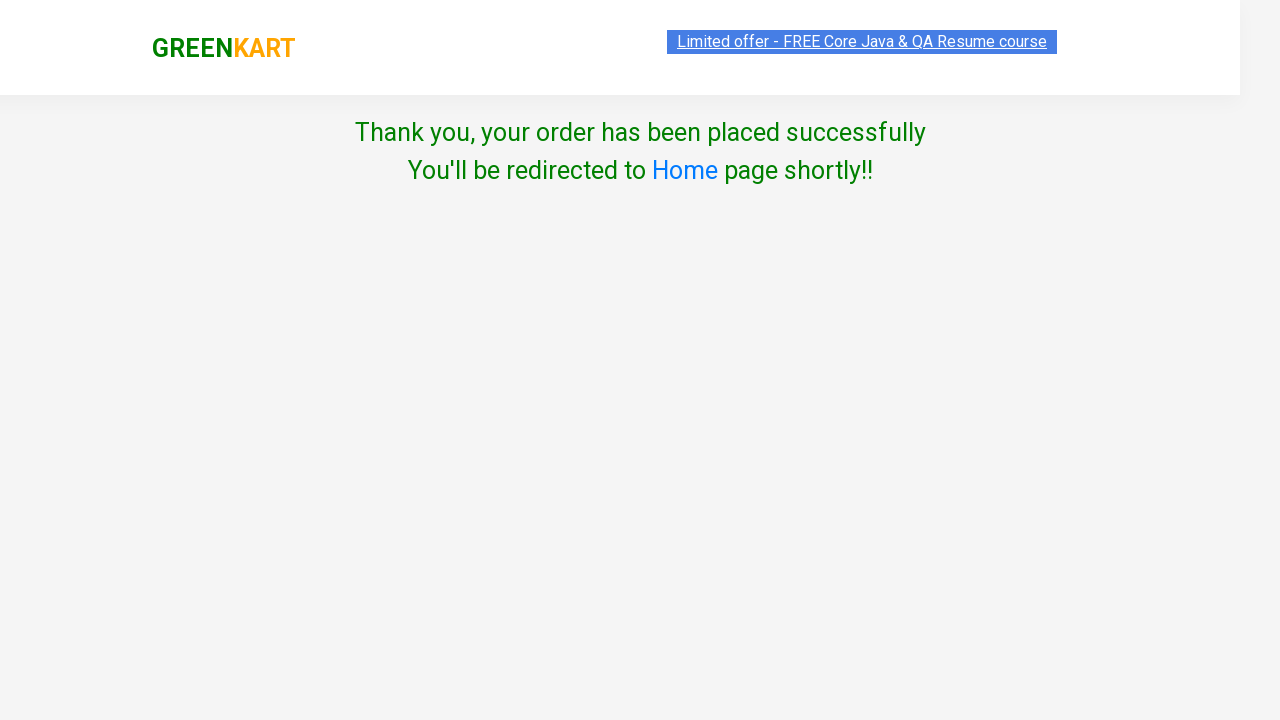

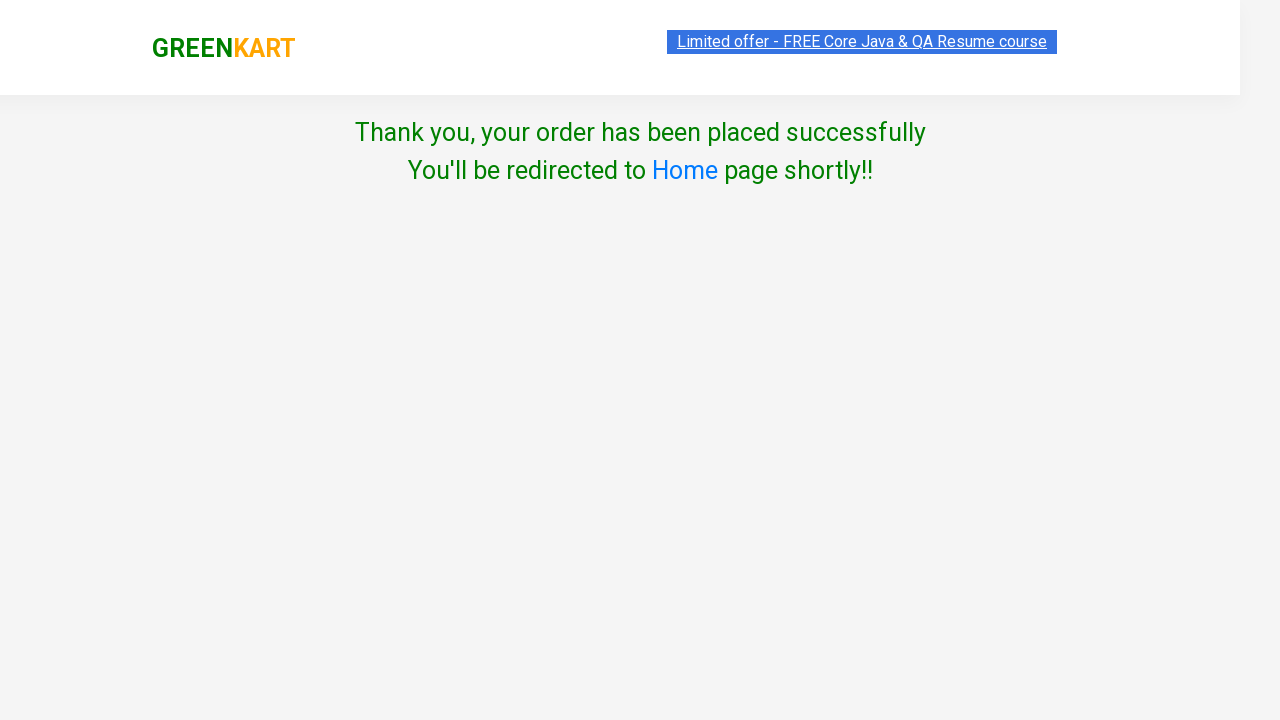